Tests confirming an edit by clicking outside the edit field in the All filter view.

Starting URL: https://todomvc4tasj.herokuapp.com/

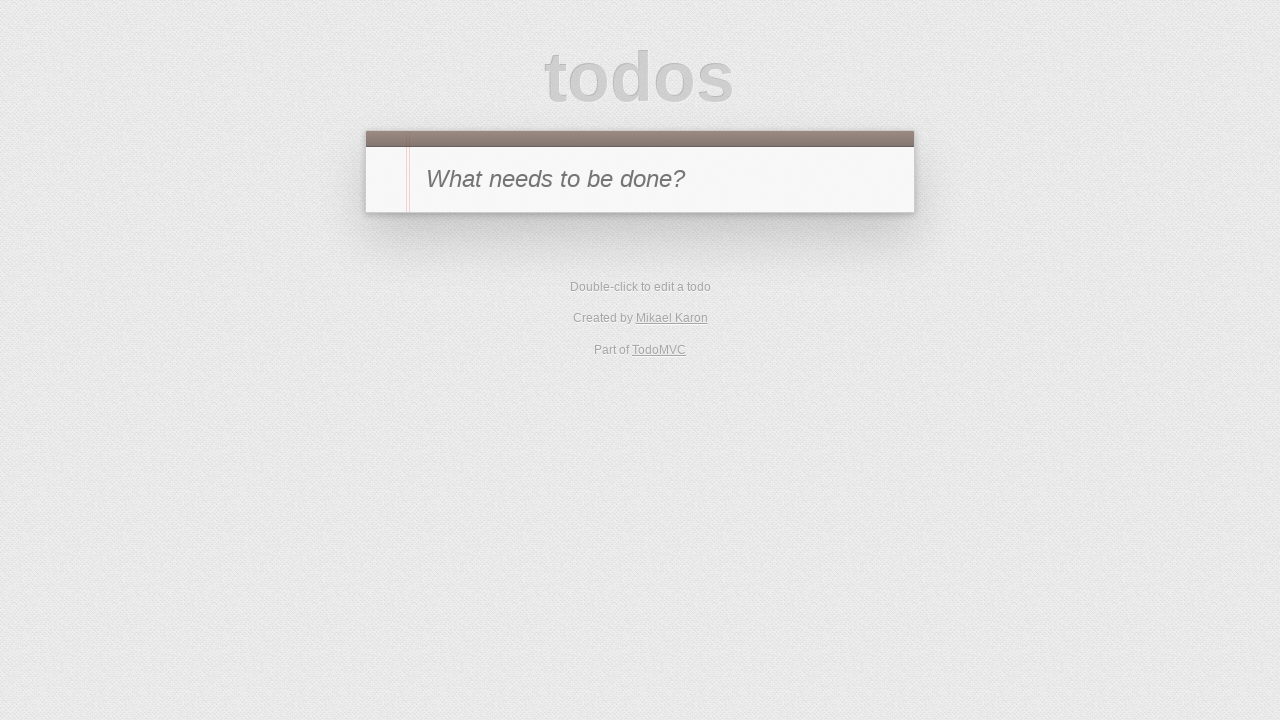

Set localStorage with initial todo item
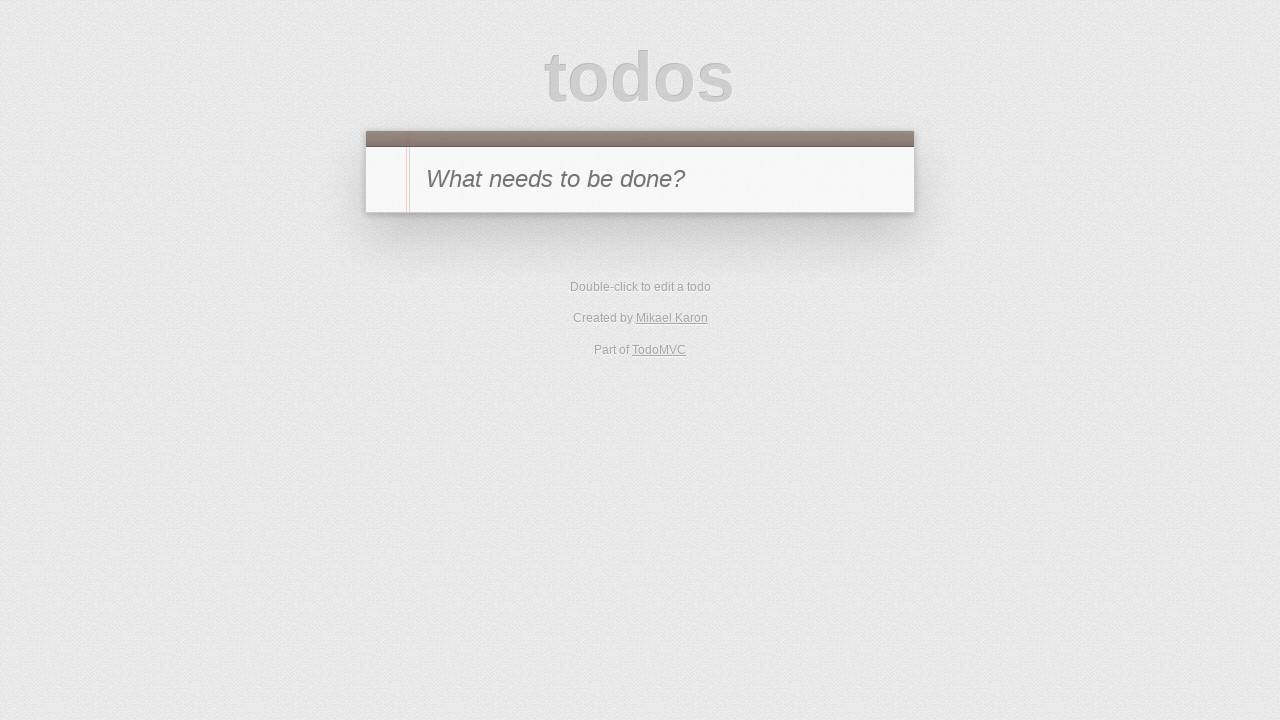

Reloaded page to load todo from localStorage
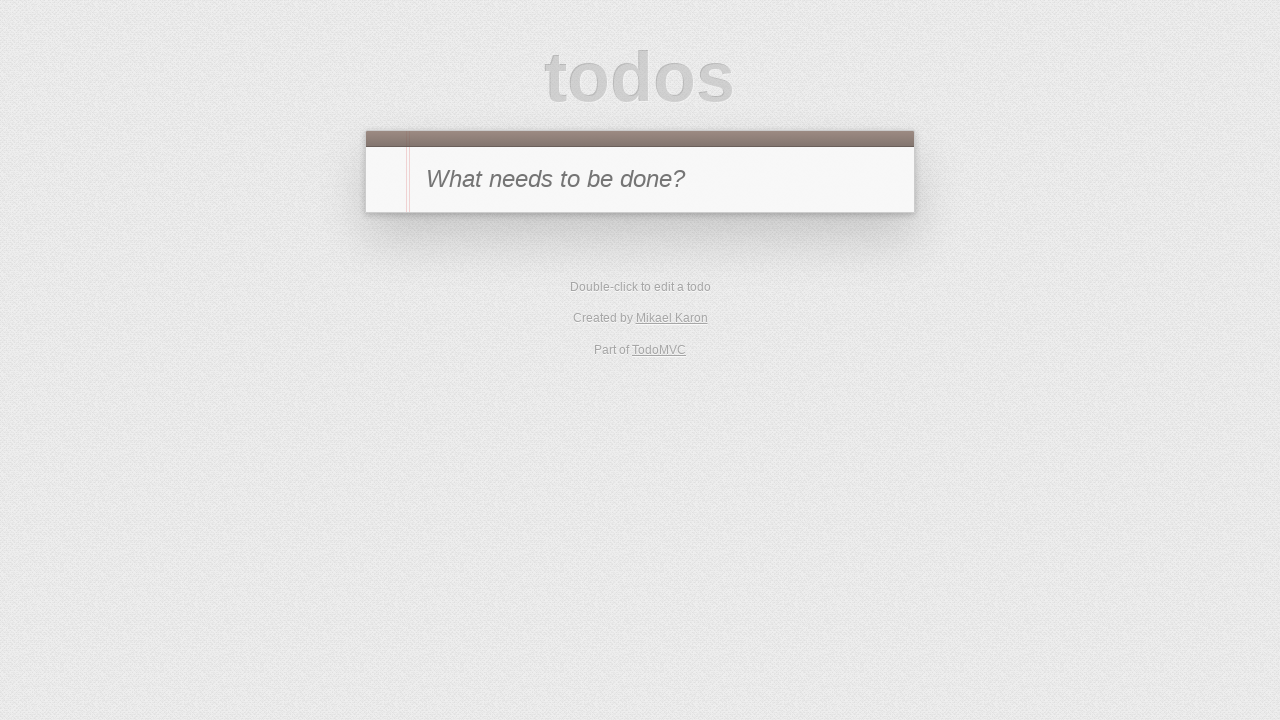

Double-clicked on todo item to enter edit mode at (662, 242) on #todo-list li >> text='1'
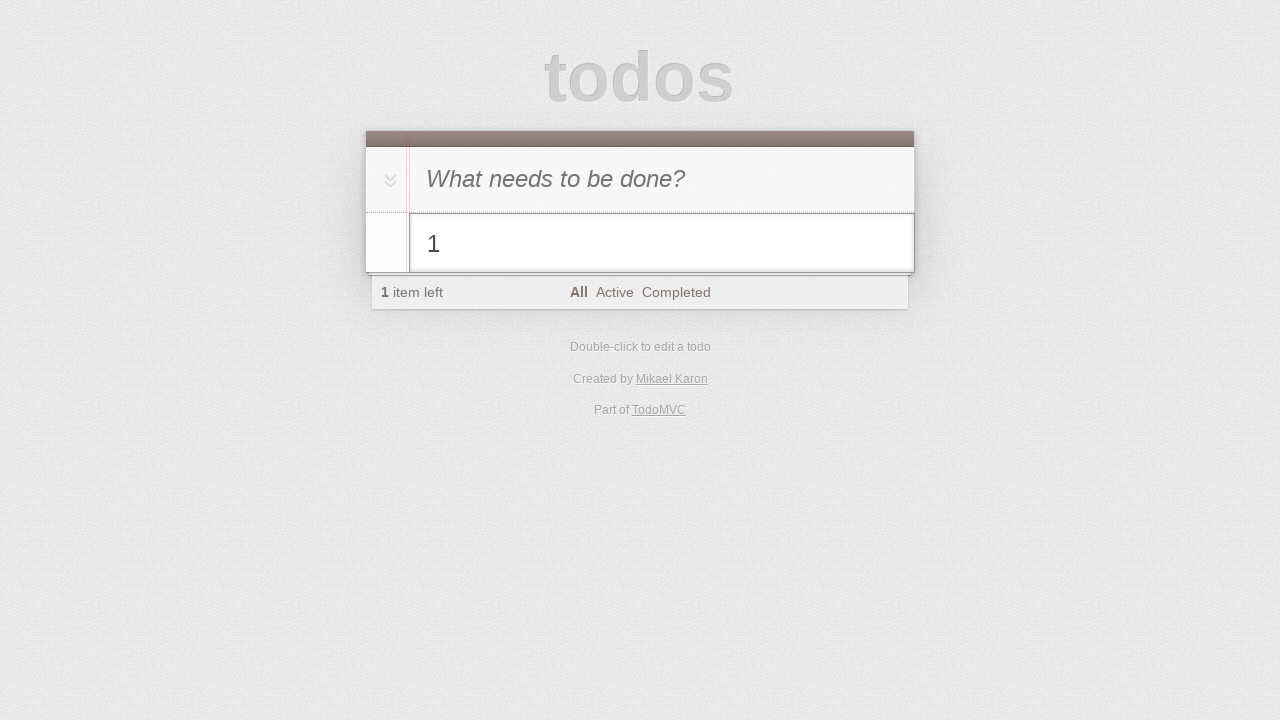

Filled edit field with updated text '1 edited' on #todo-list li.editing .edit
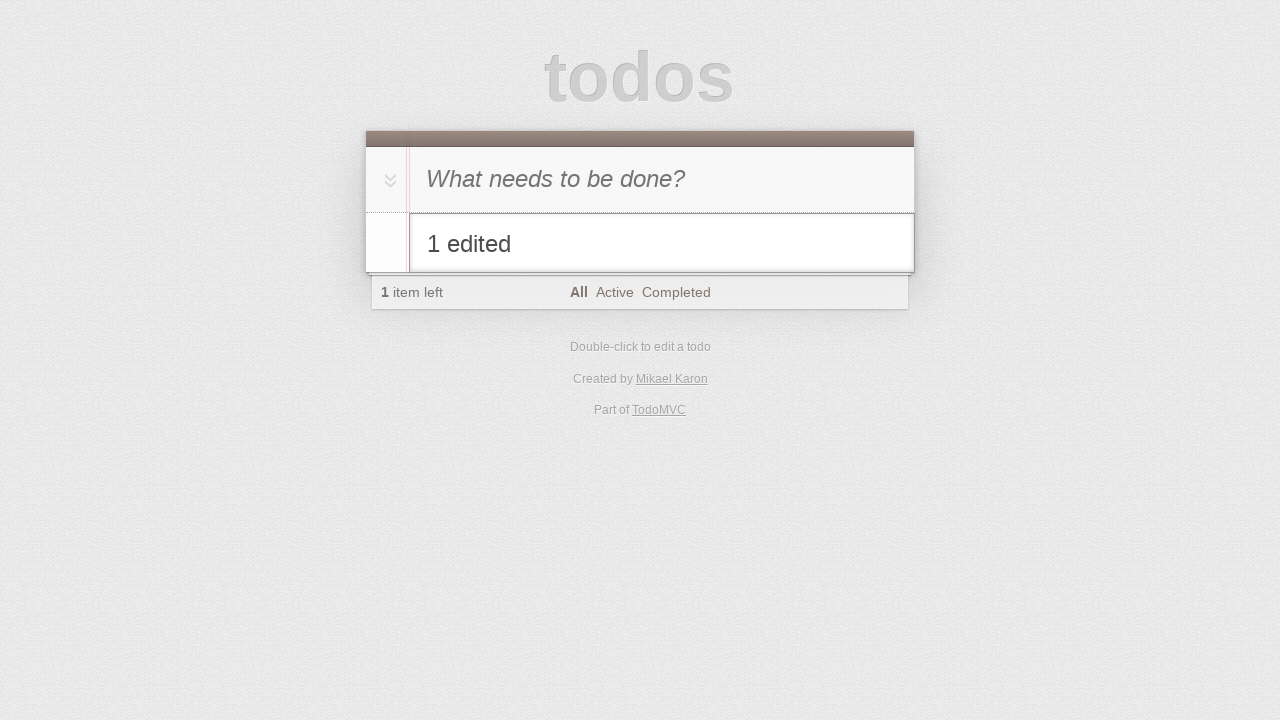

Clicked outside edit field on new todo input to confirm edit at (640, 179) on #new-todo
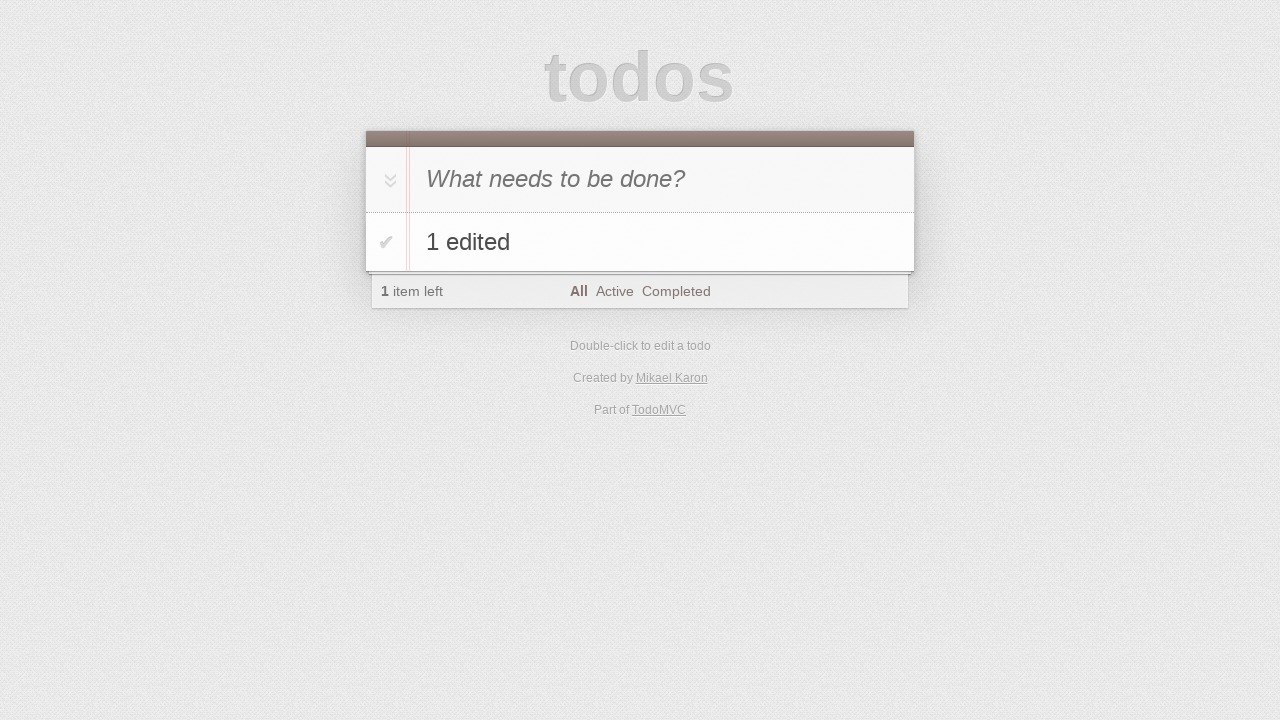

Verified that edited todo text '1 edited' is displayed in All filter view
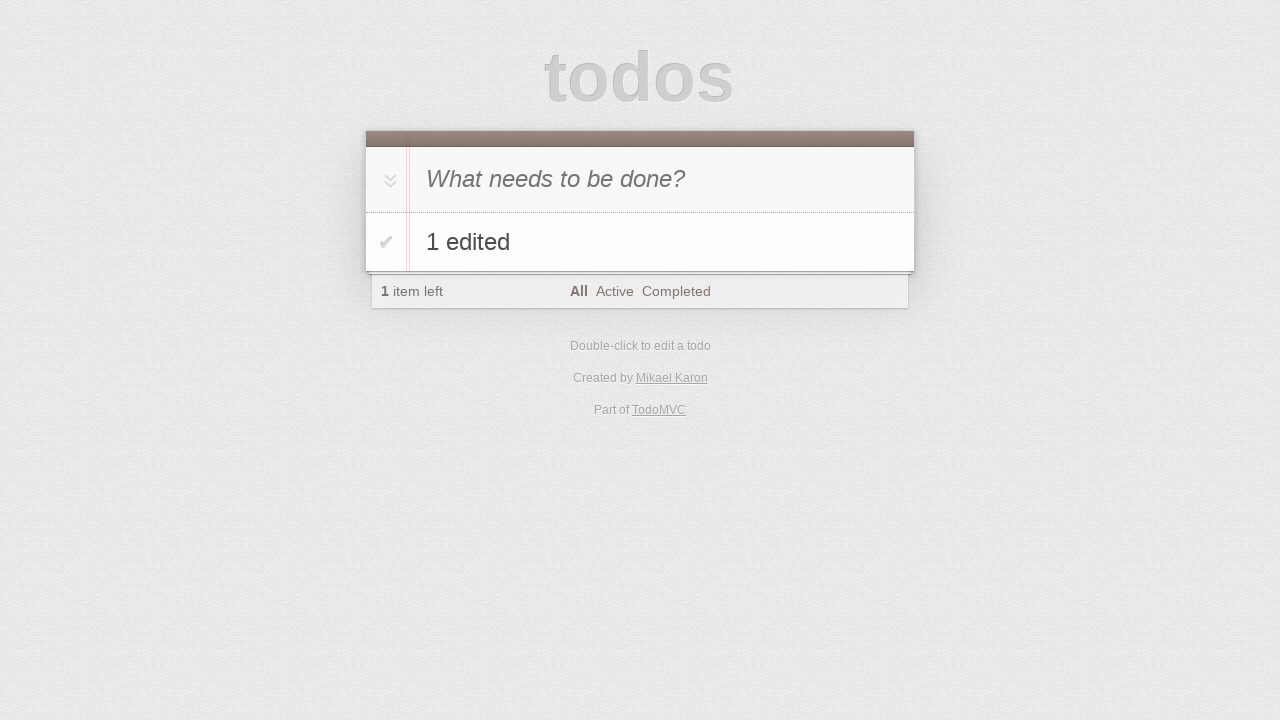

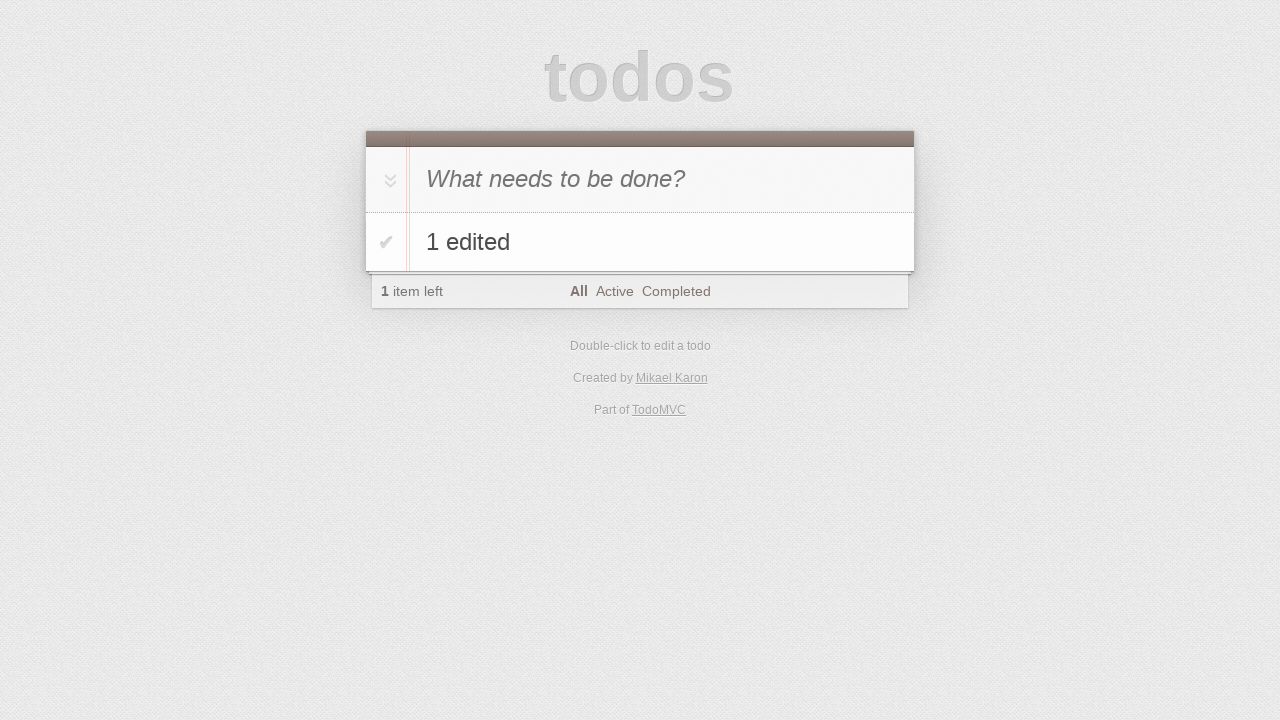